Tests mouse hover functionality by hovering over an element to reveal hidden menu items

Starting URL: https://rahulshettyacademy.com/AutomationPractice/

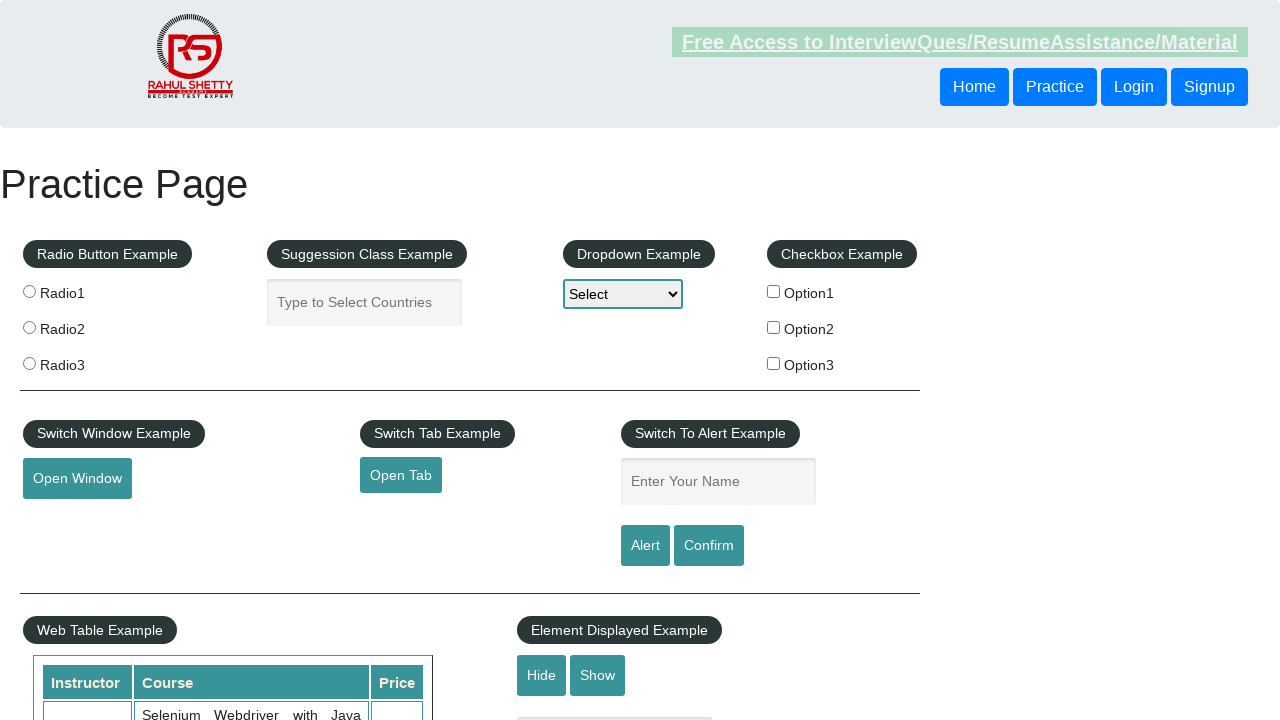

Navigated to AutomationPractice page
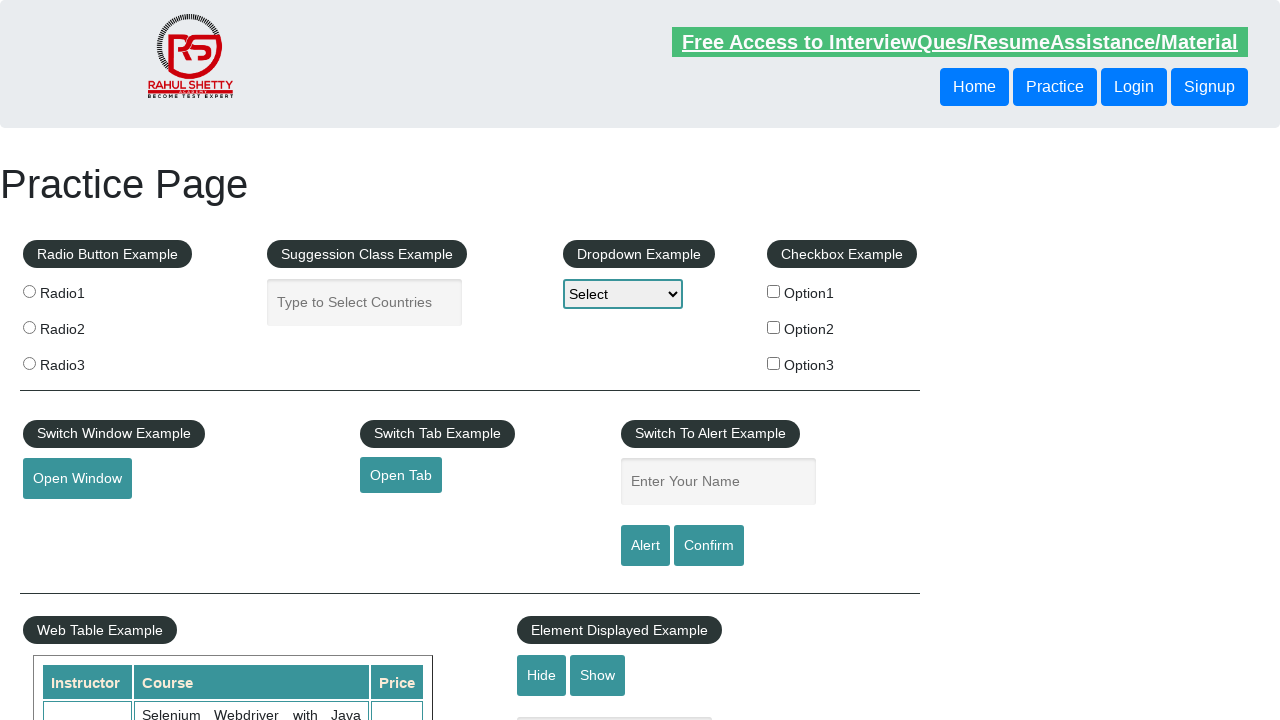

Hovered over mouse hover button to reveal hidden menu at (83, 361) on #mousehover
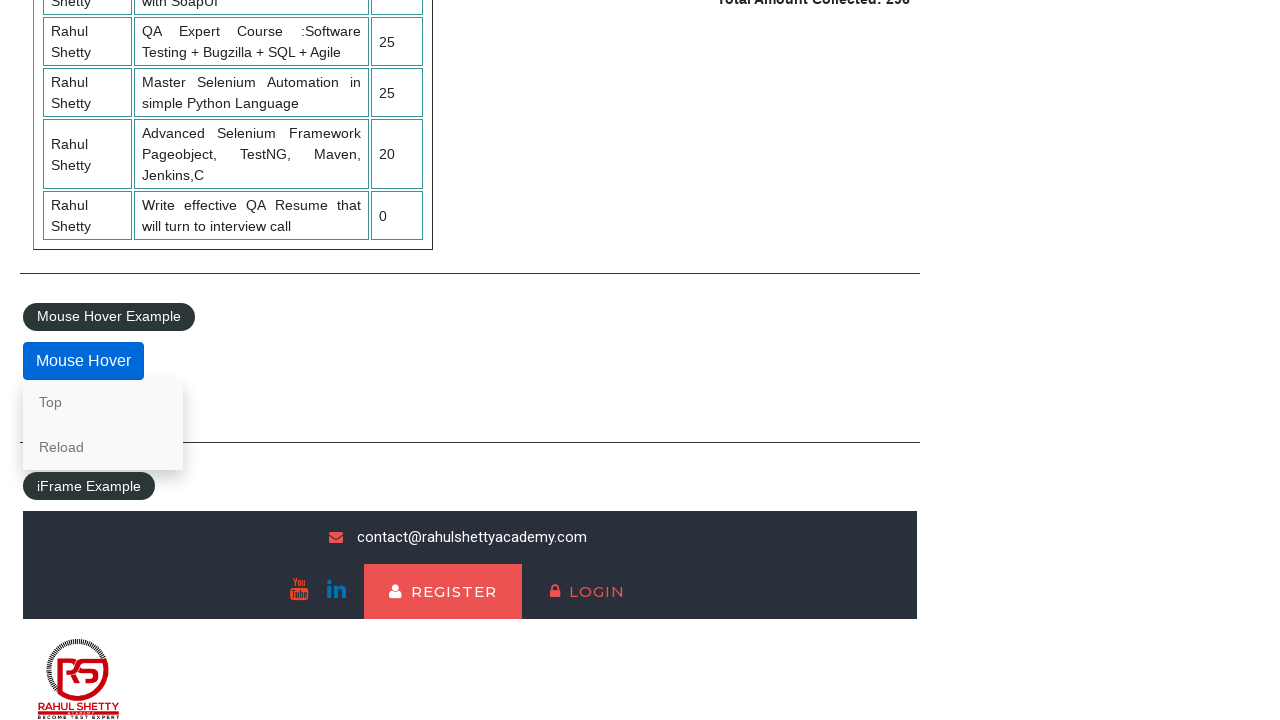

Hover content became visible
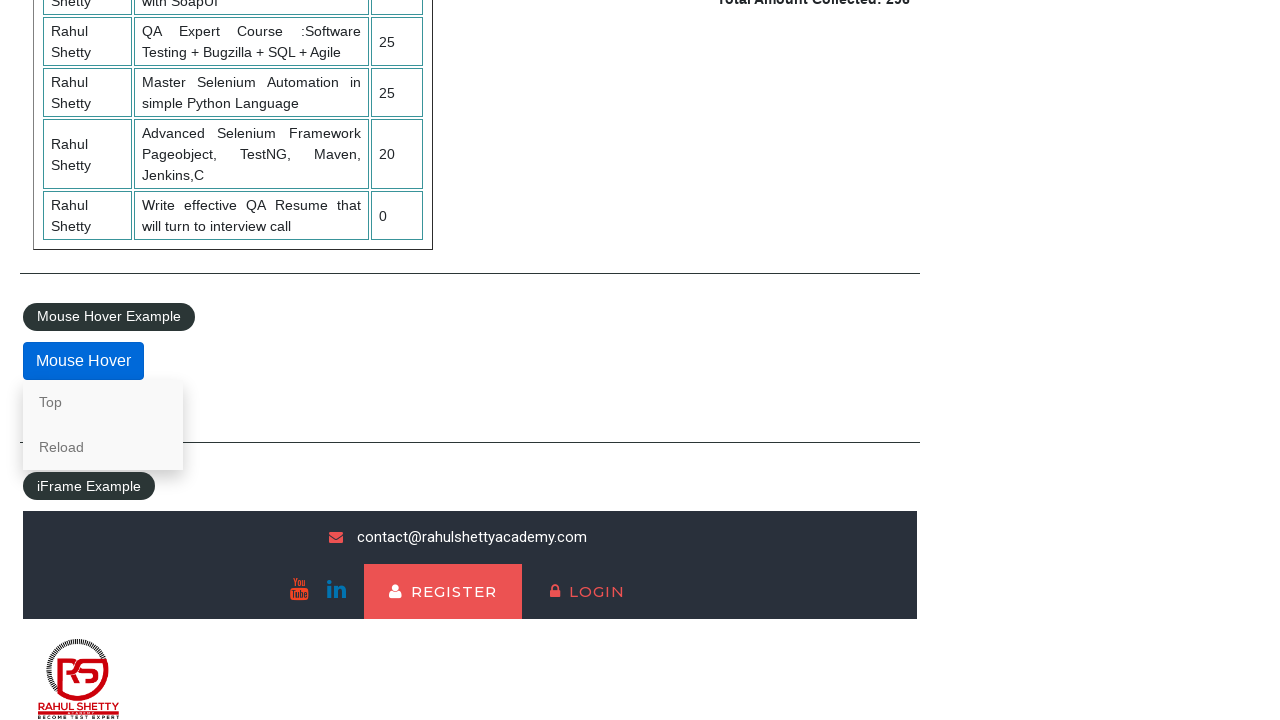

First hover menu item is accessible
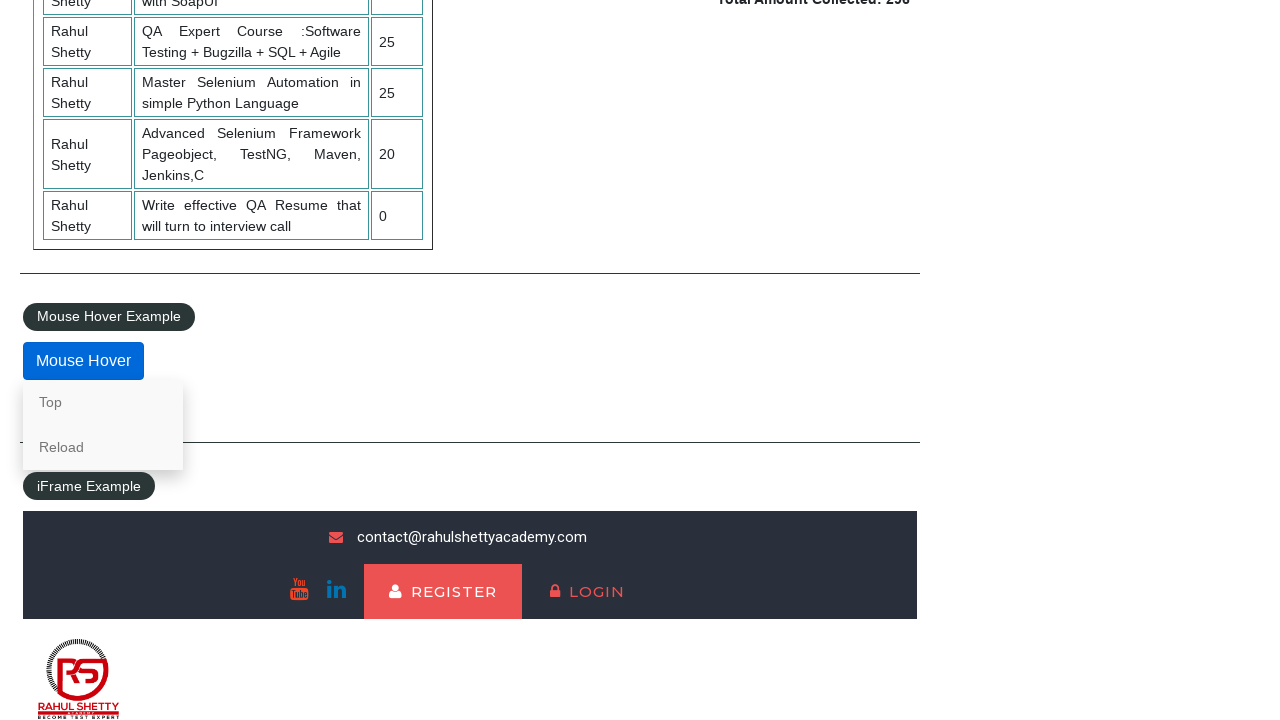

Second hover menu item is accessible
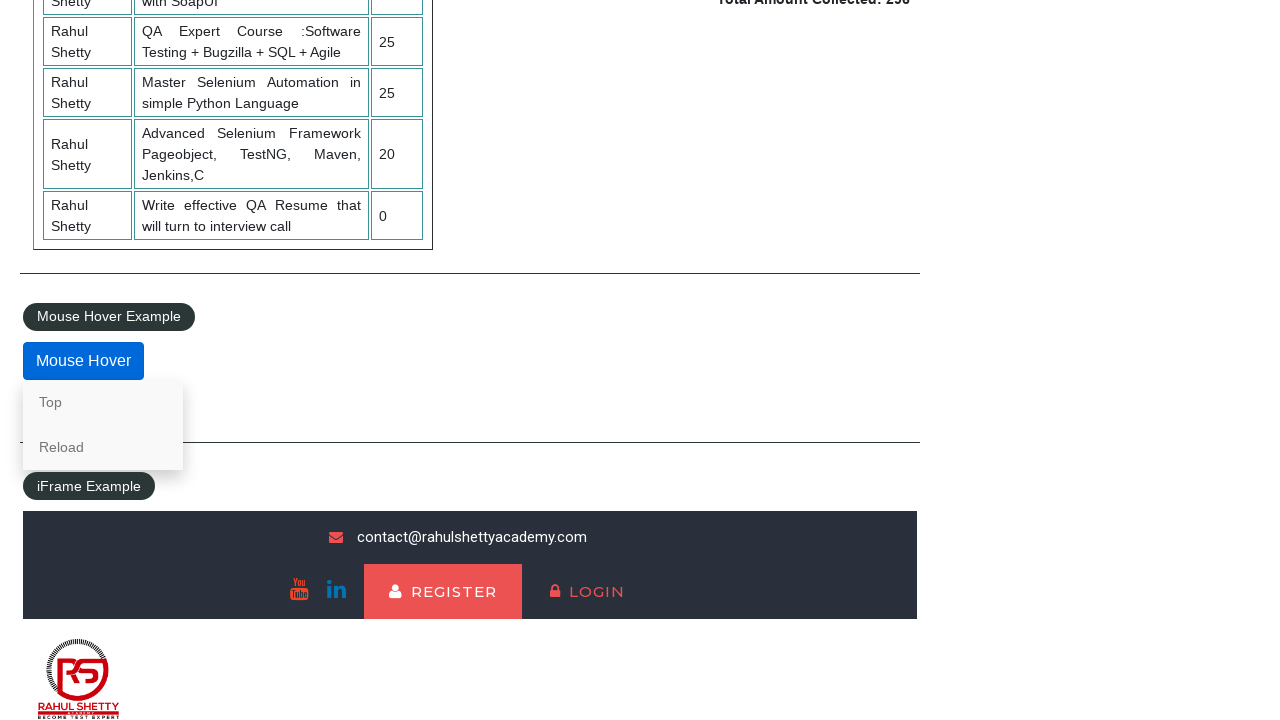

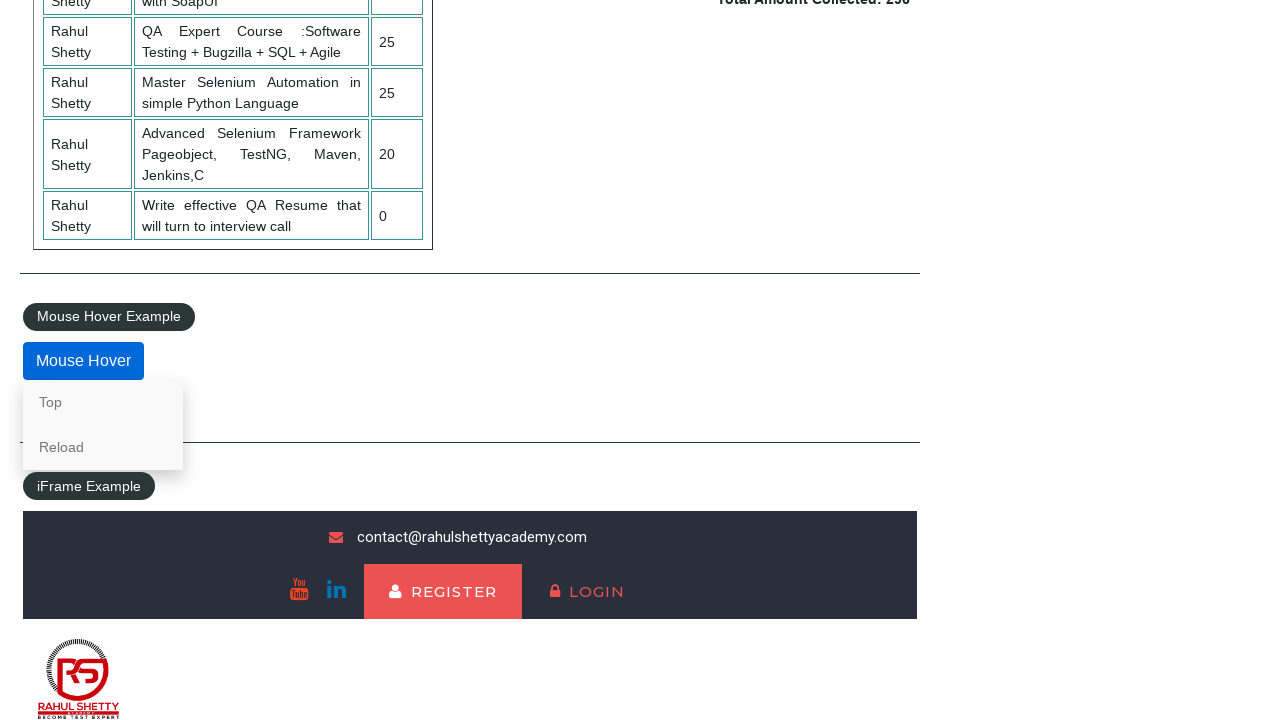